Tests a practice form by filling in personal details (name, email, gender, phone, hobbies, address), submitting the form, and verifying the success message appears before closing the modal.

Starting URL: https://demoqa.com/automation-practice-form

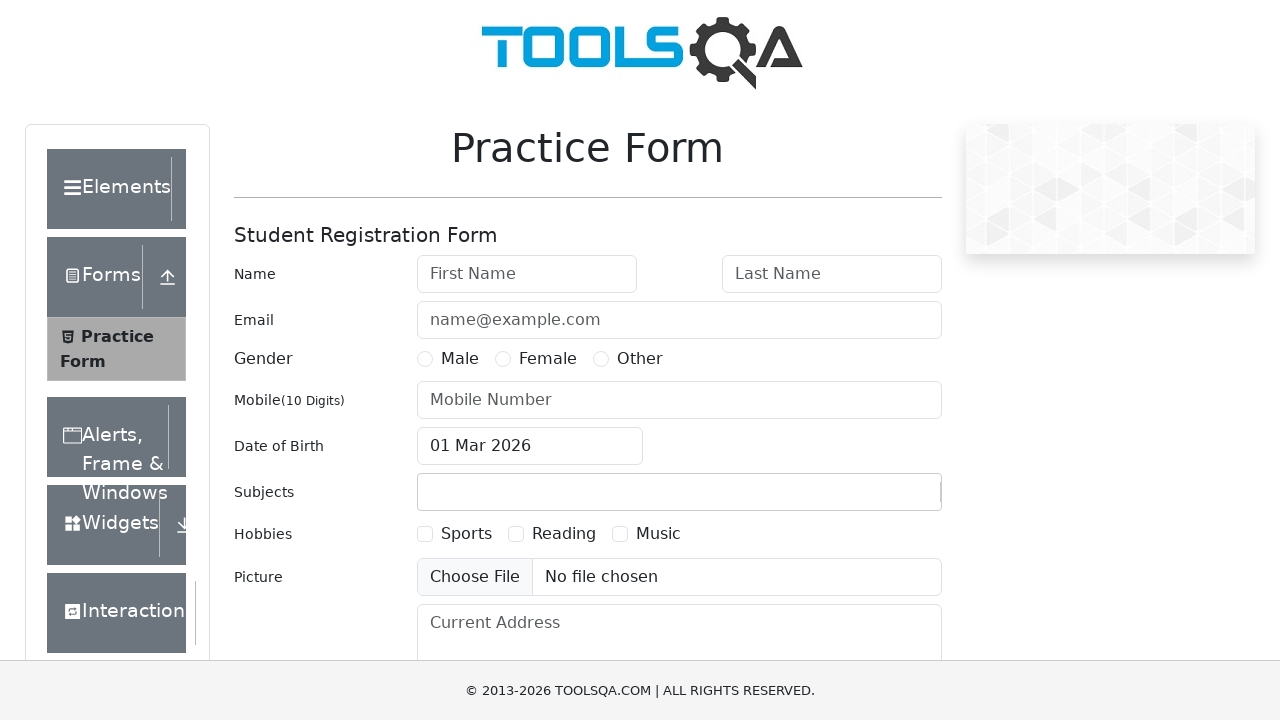

Filled first name field with 'John' on input#firstName
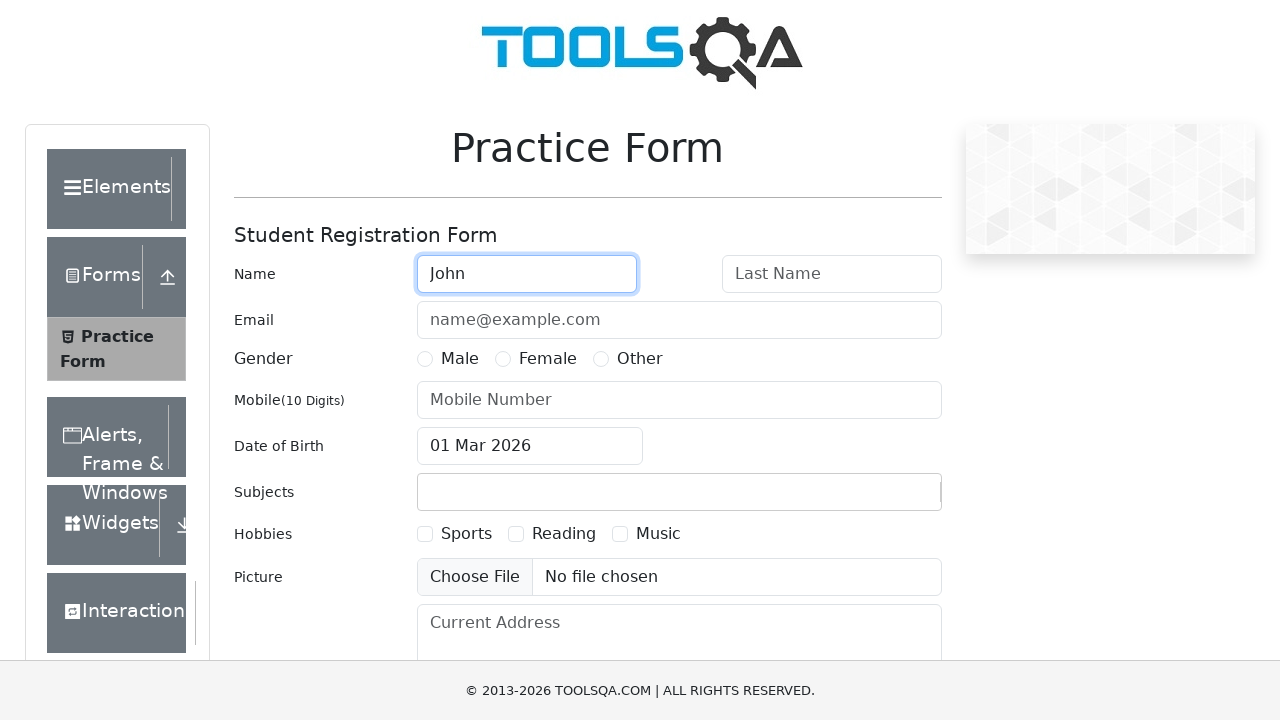

Filled last name field with 'Smith' on #lastName
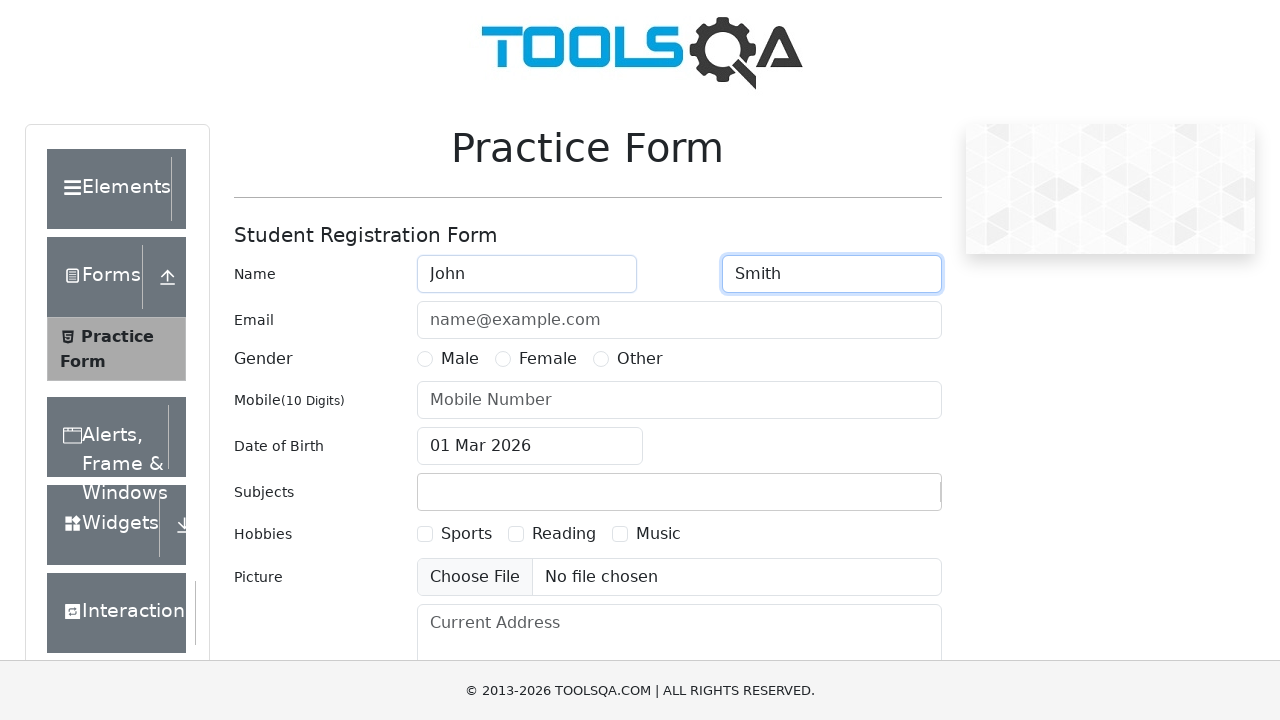

Filled email field with 'john.smith@example.com' on input#userEmail
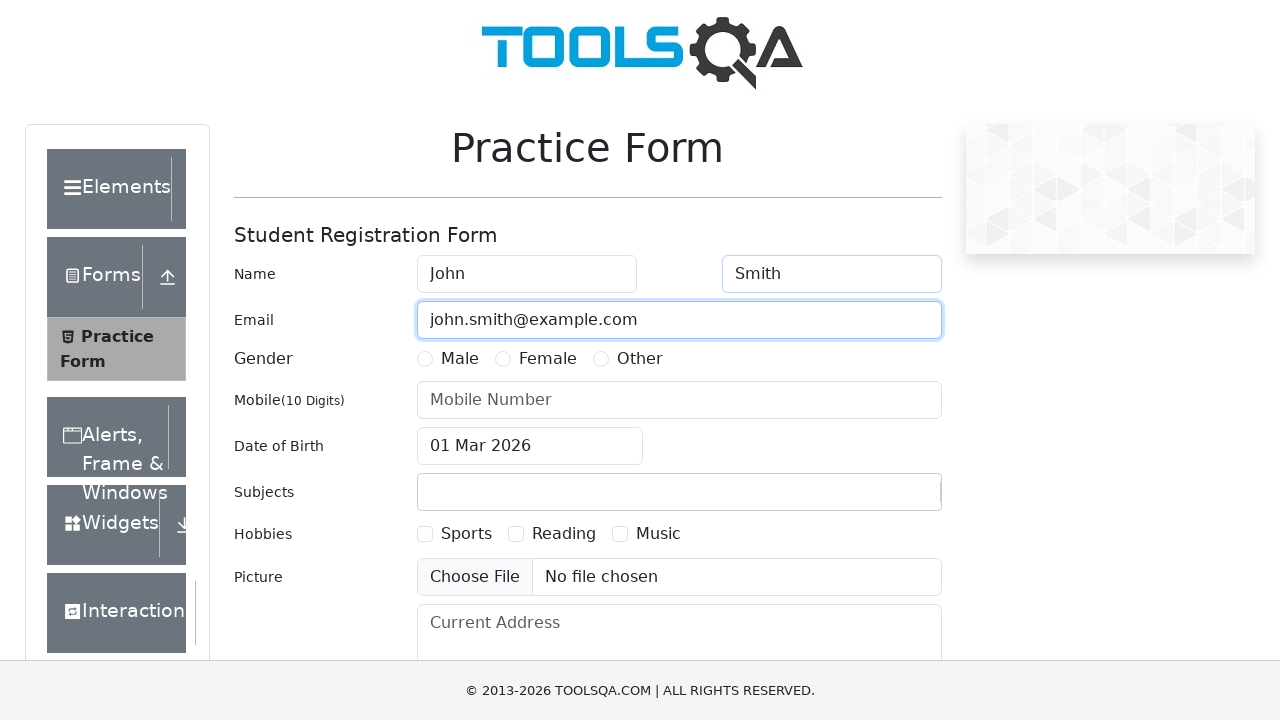

Selected Male gender option at (460, 359) on label[for=gender-radio-1]
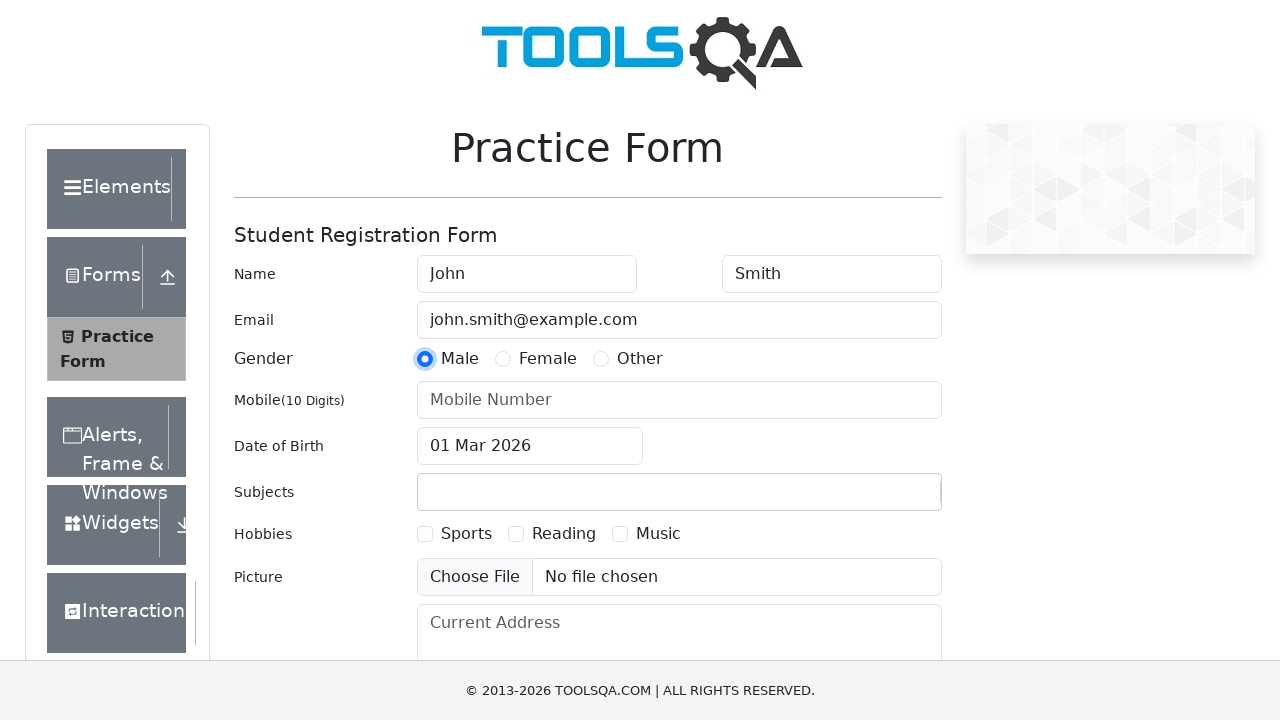

Filled phone number field with '5551234567' on #userNumber
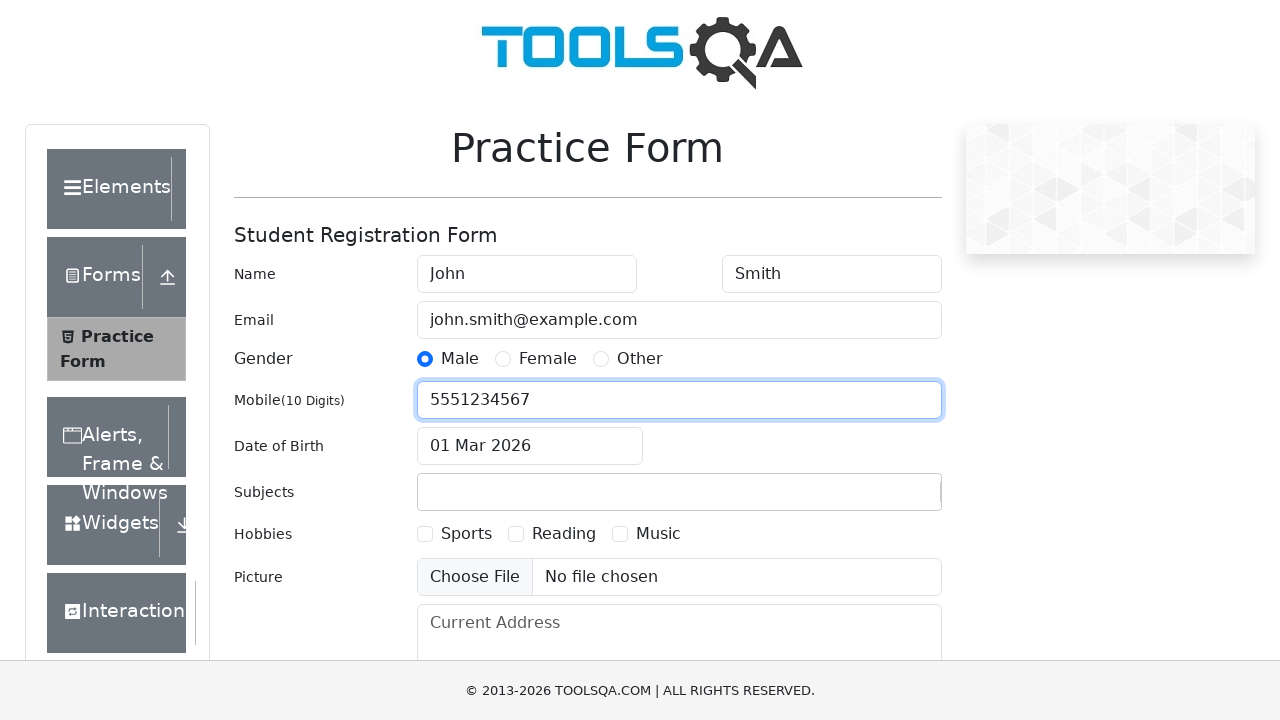

Selected Music hobby checkbox at (658, 534) on label[for=hobbies-checkbox-3]
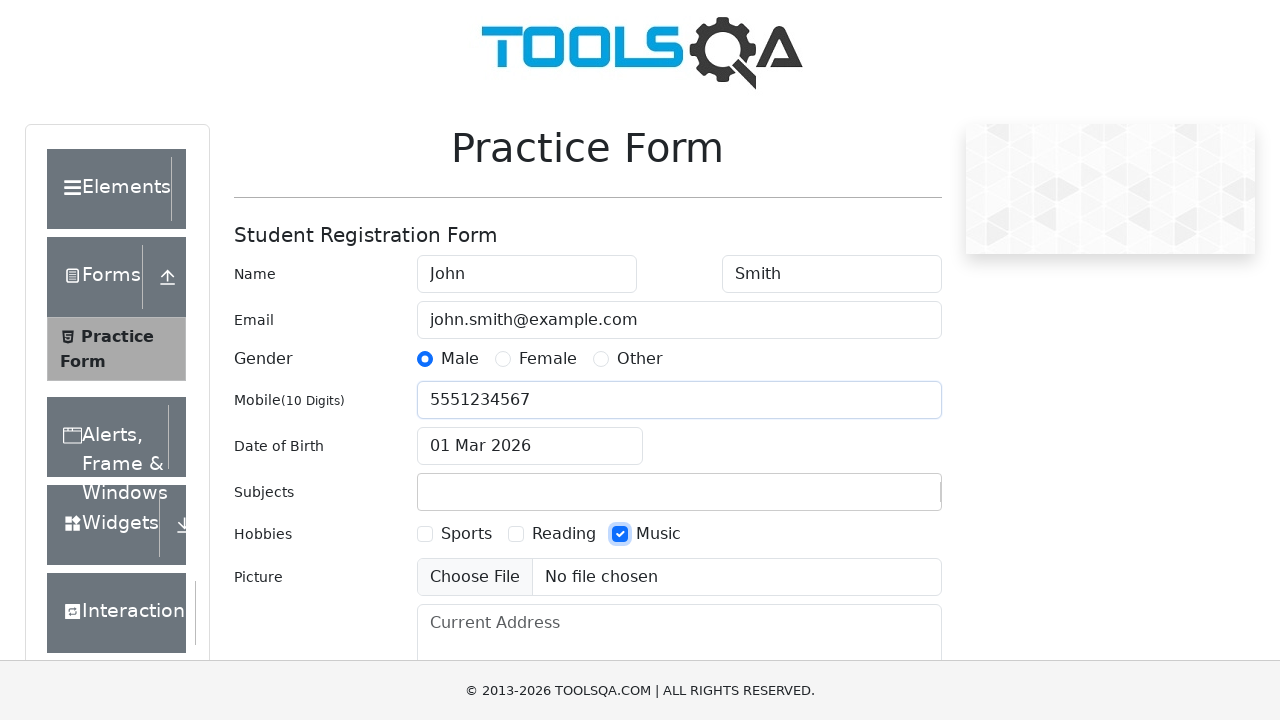

Filled current address with '123 Test Street, Berlin, Germany' on #currentAddress
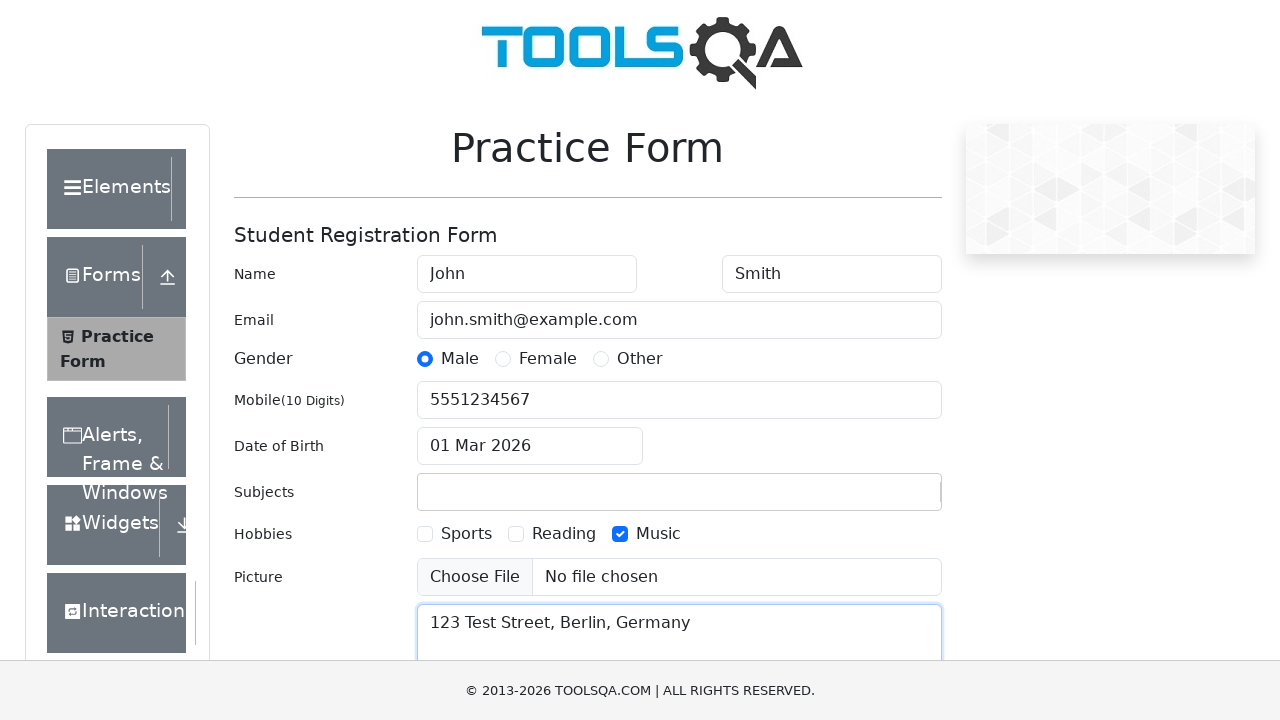

Clicked submit button to submit the form at (885, 499) on button.btn-primary
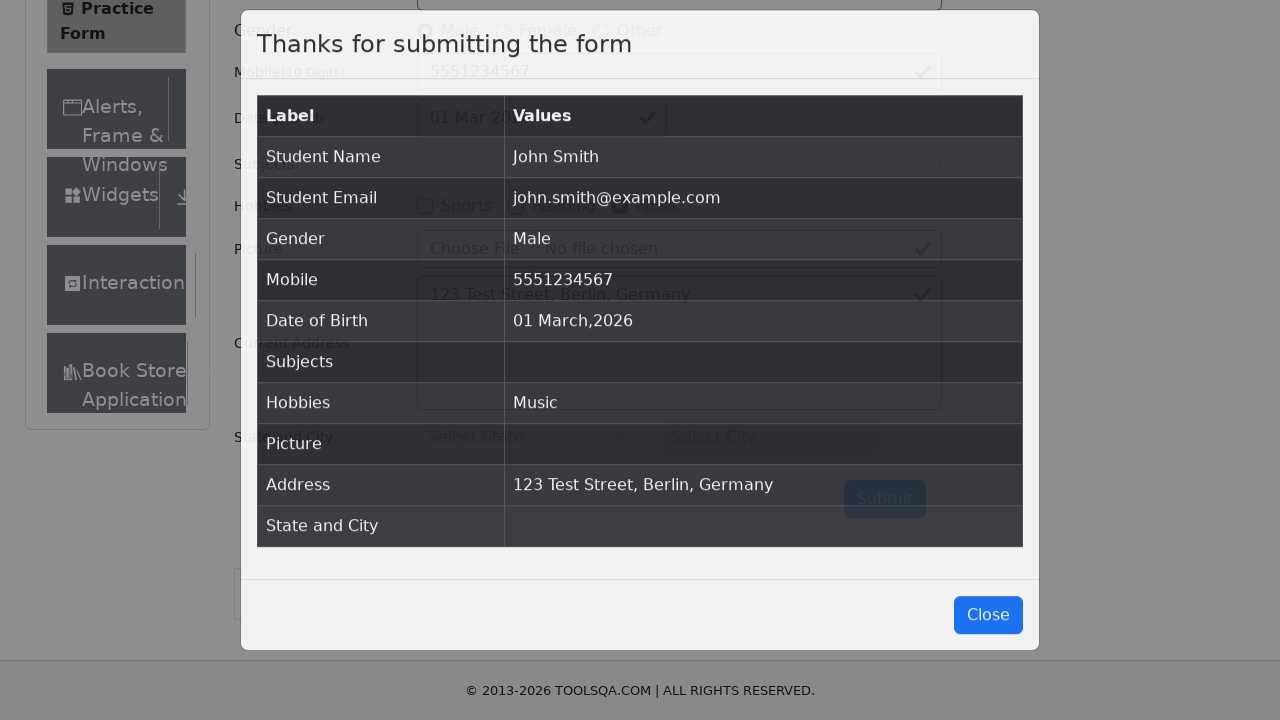

Success modal appeared with title loaded
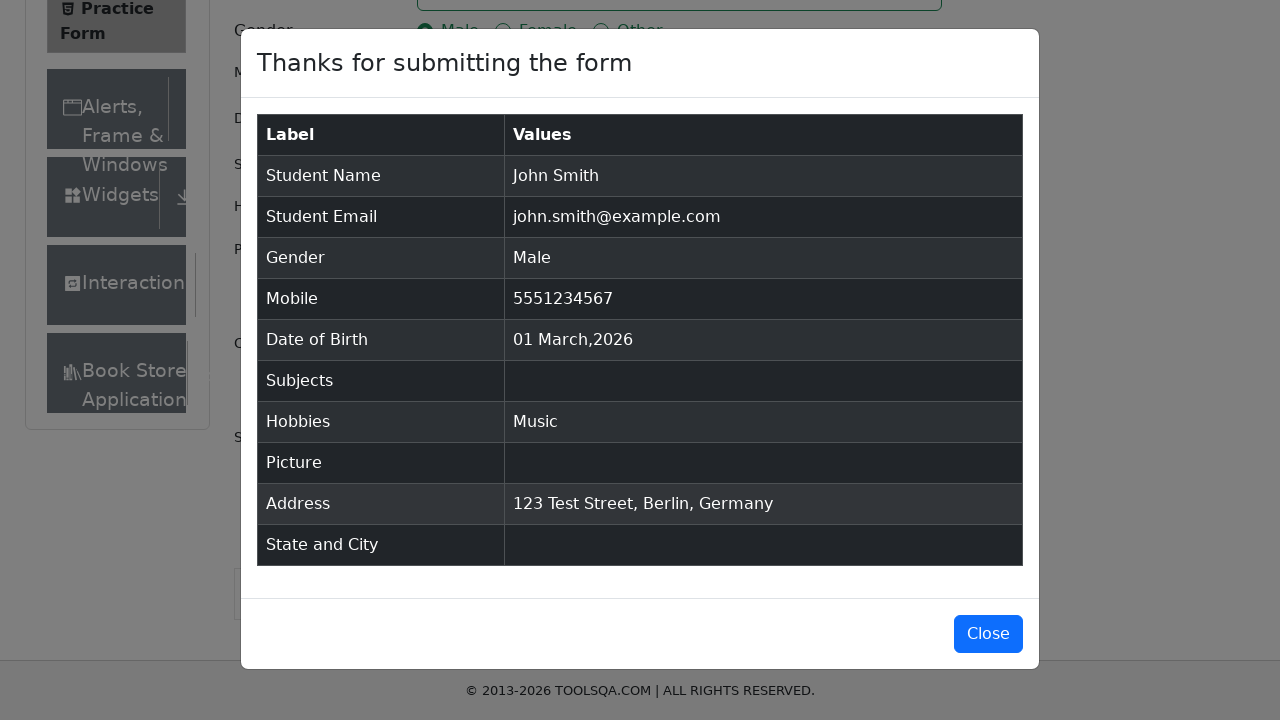

Verified success message 'Thanks for submitting the form' displayed in modal
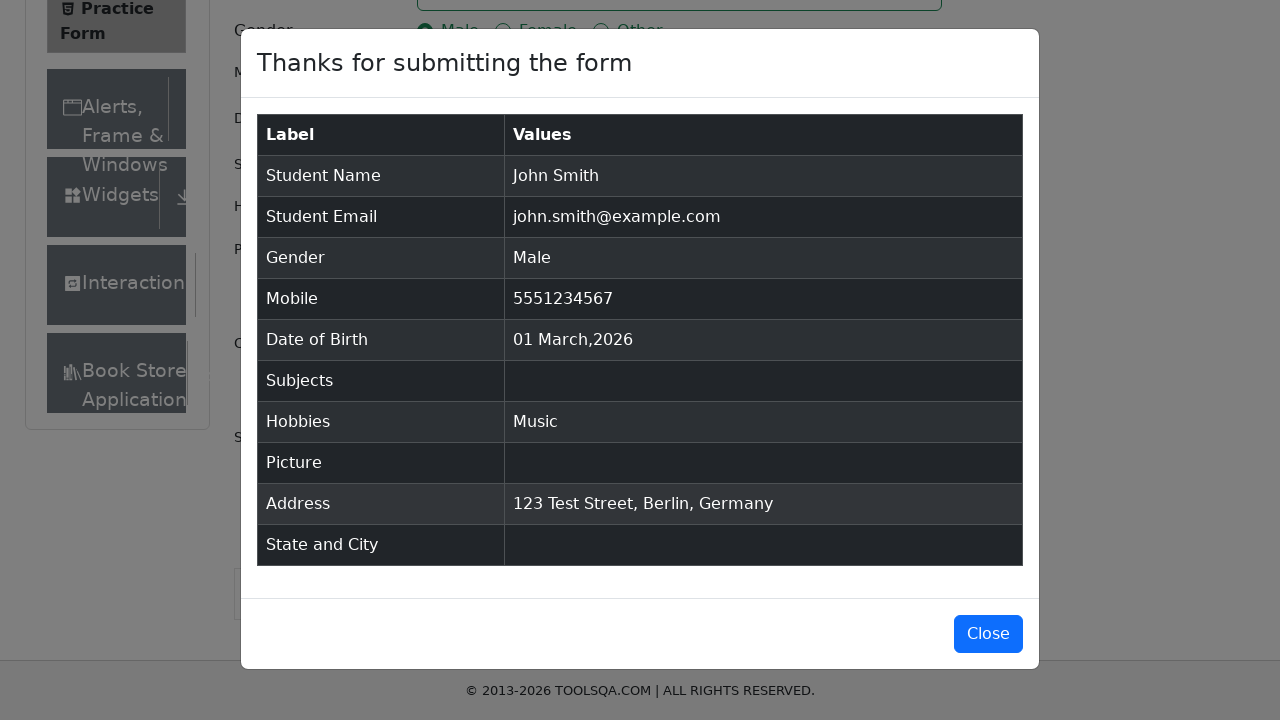

Clicked close button to dismiss the modal at (988, 634) on button#closeLargeModal
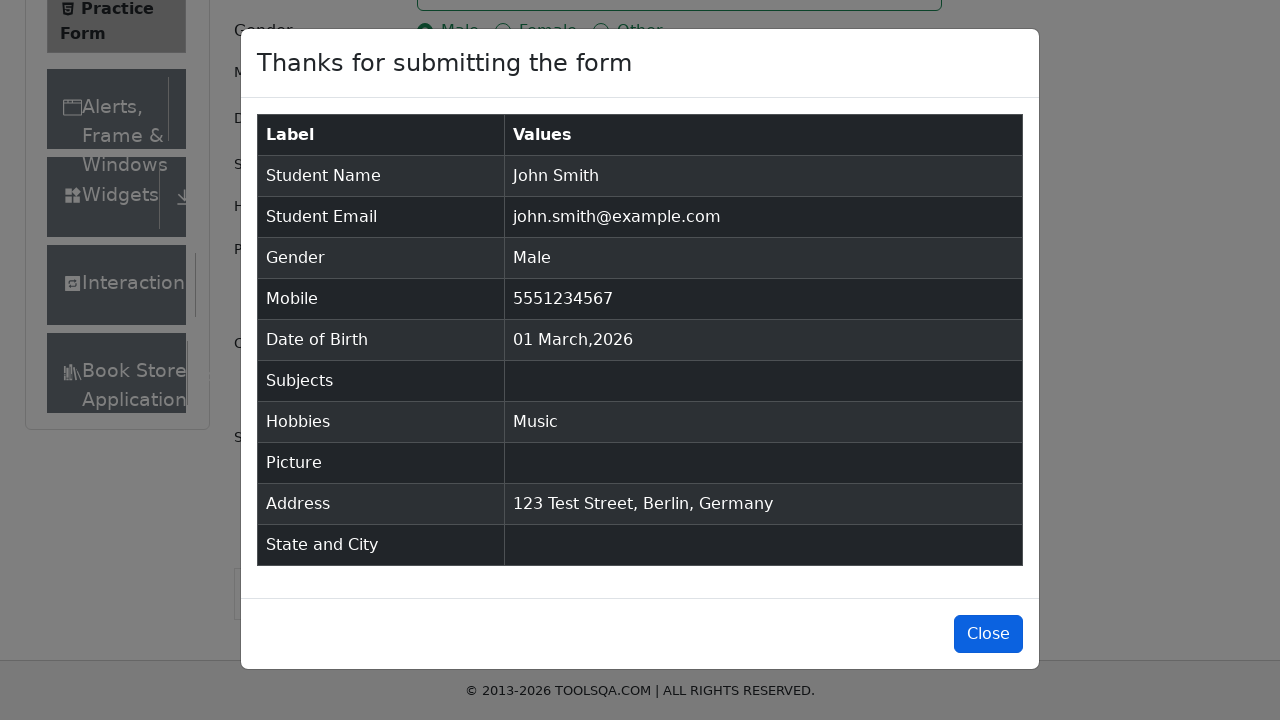

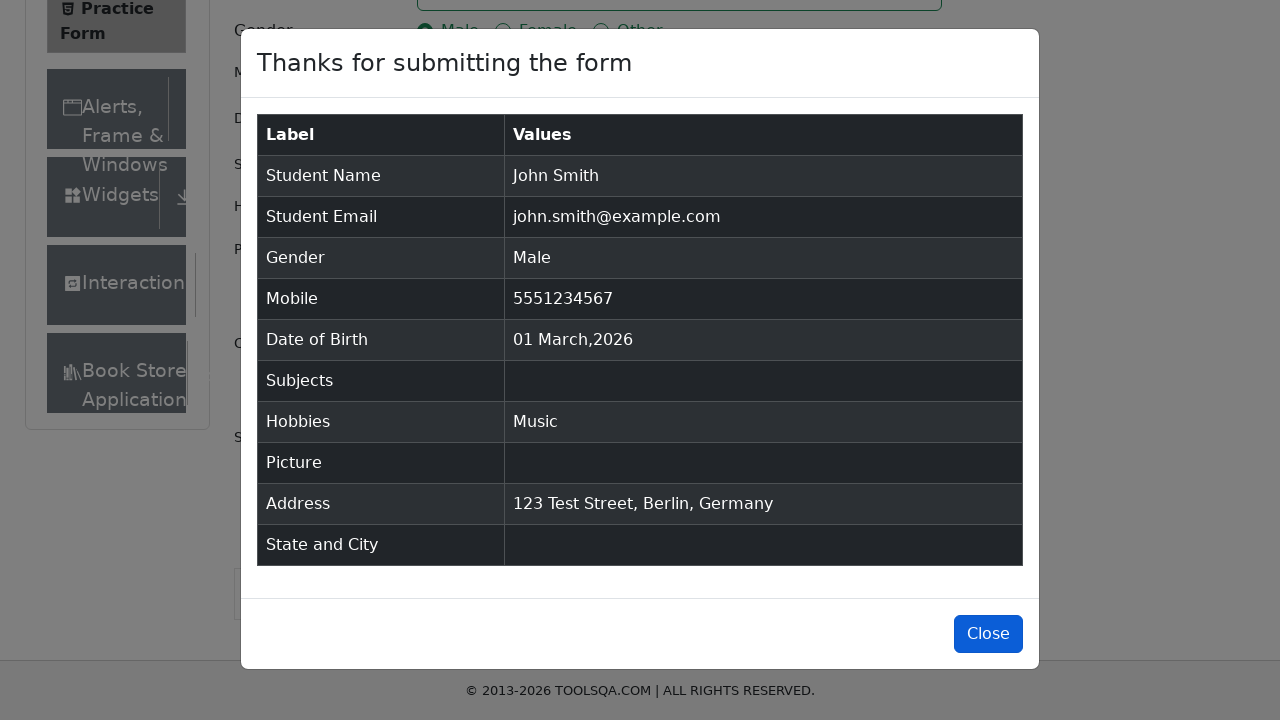